Tests JavaScript alert handling by clicking a button that triggers a JS alert, accepting the alert, and verifying the result message is displayed correctly.

Starting URL: https://the-internet.herokuapp.com/javascript_alerts

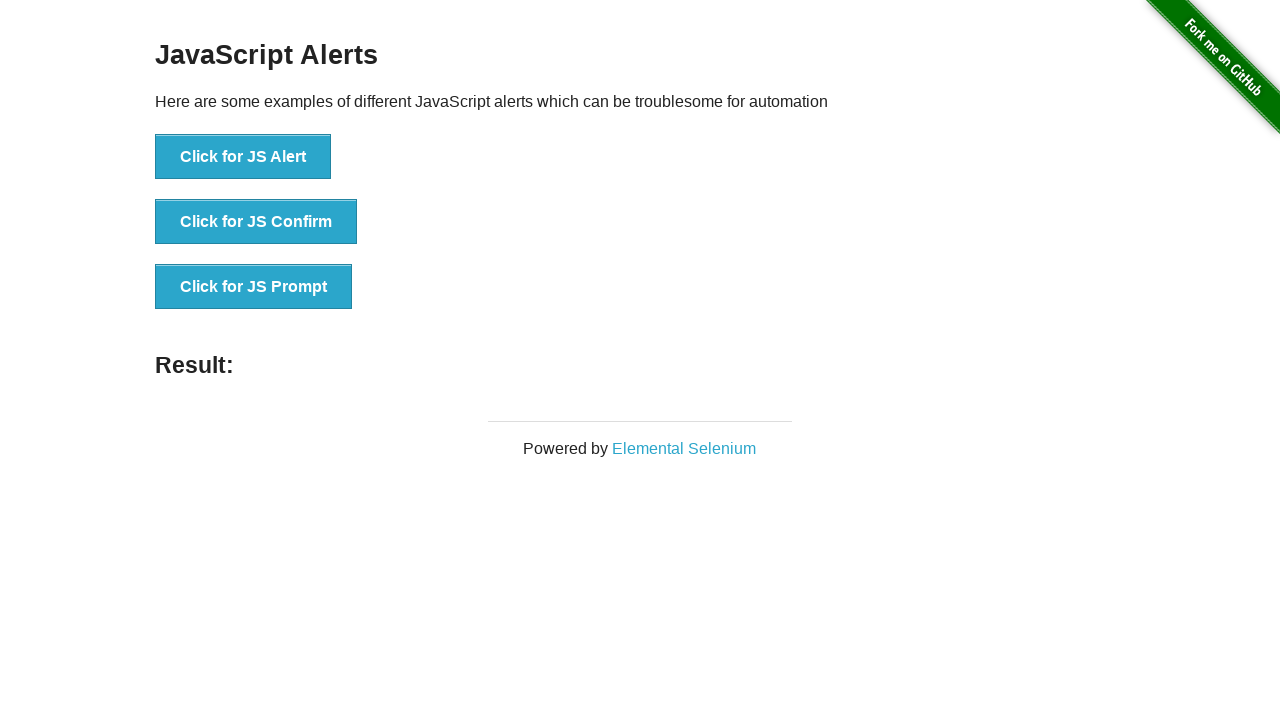

Clicked button to trigger JavaScript alert at (243, 157) on button[onclick*='jsAlert()']
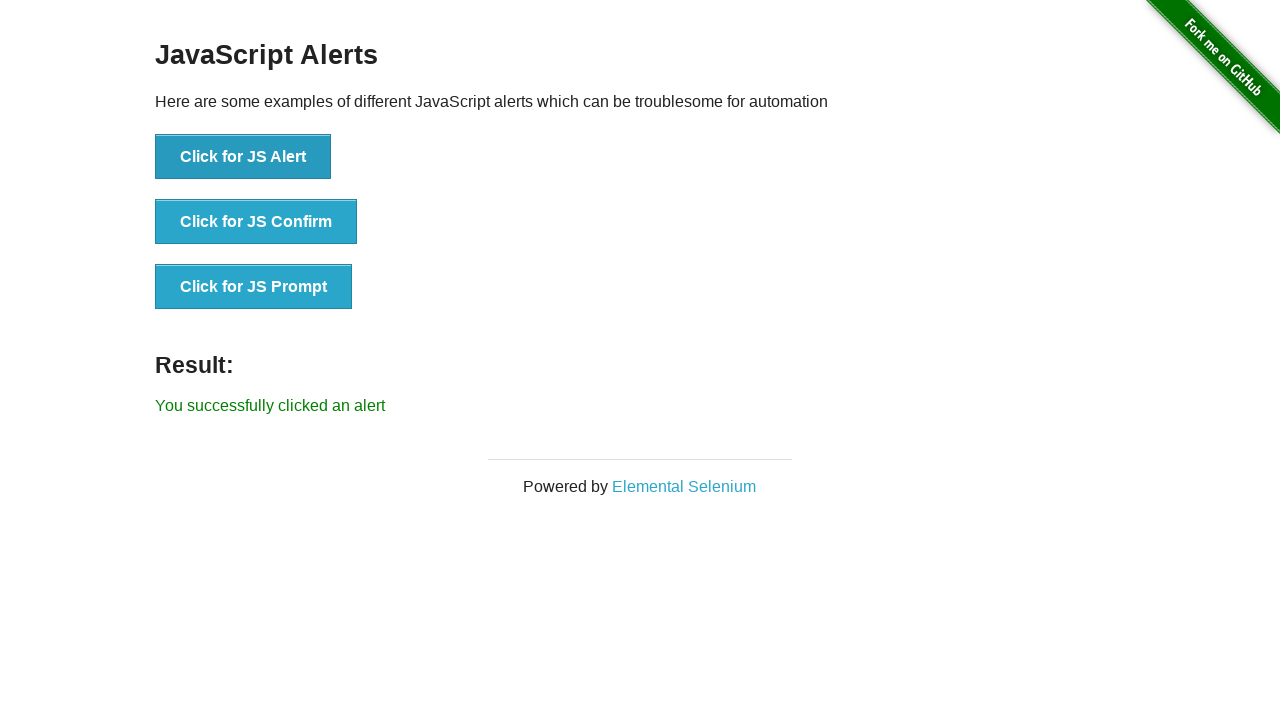

Set up dialog handler to accept JavaScript alert
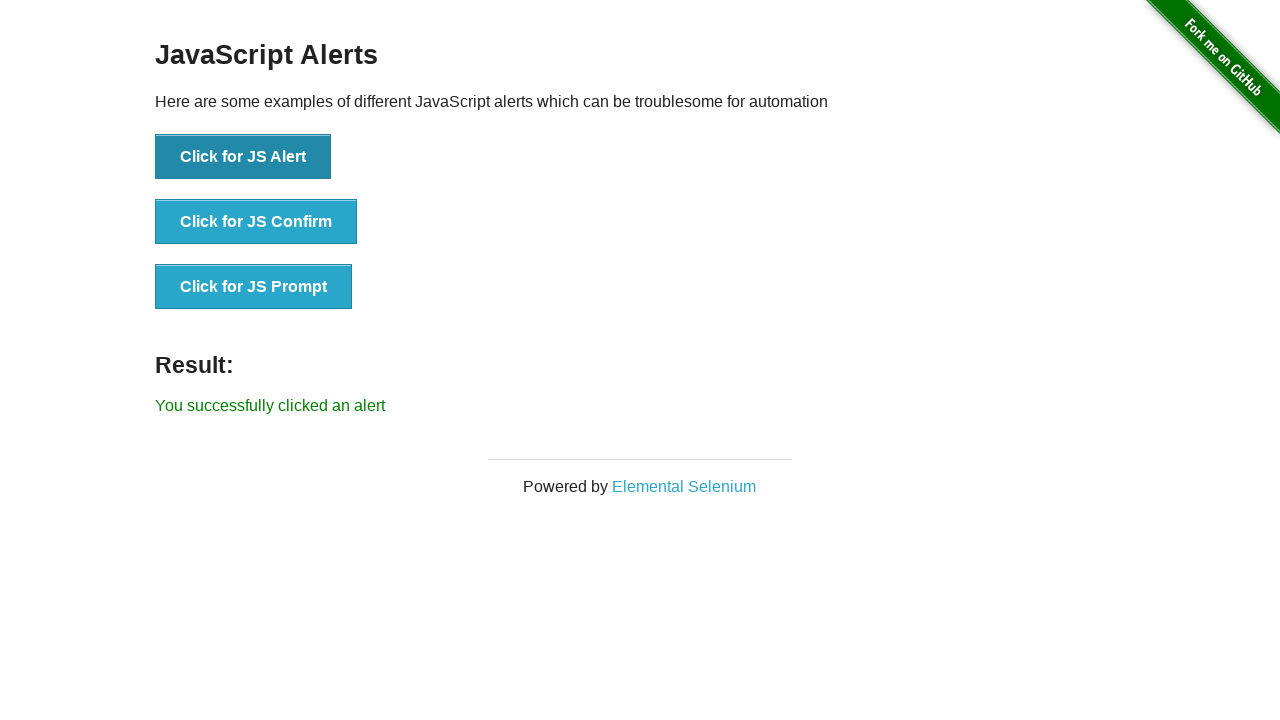

Located result message element
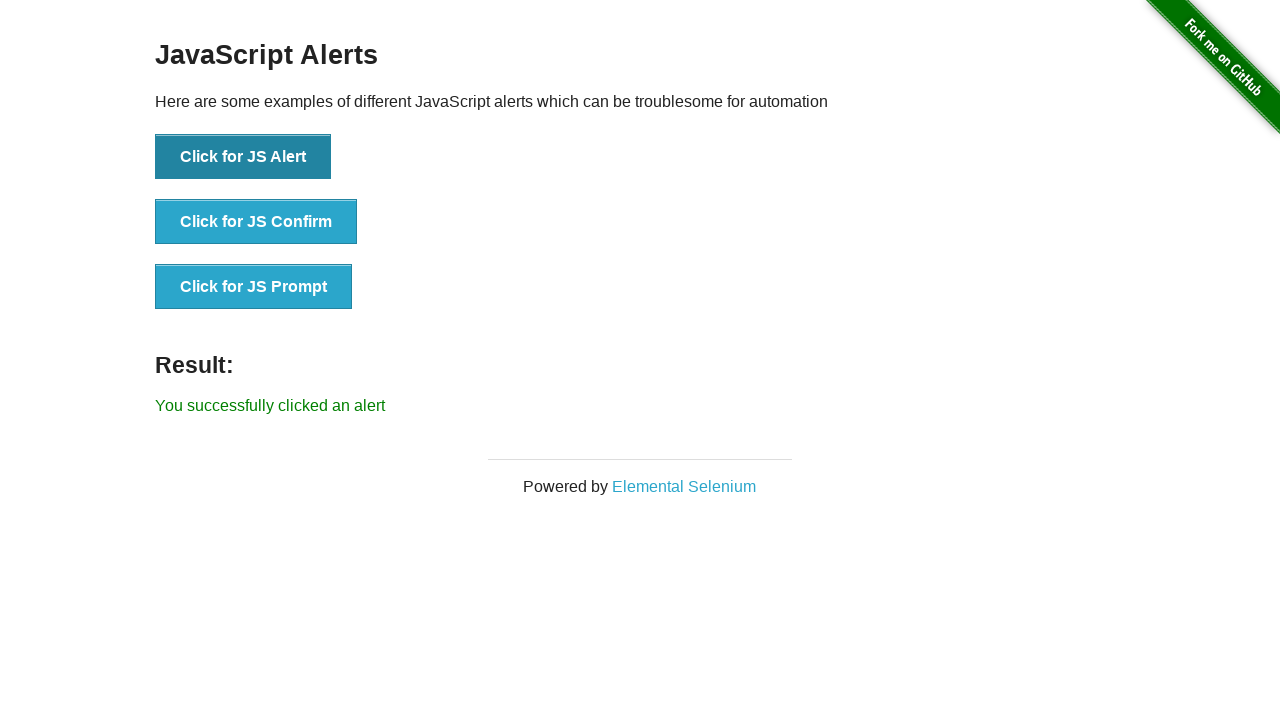

Result message element became visible
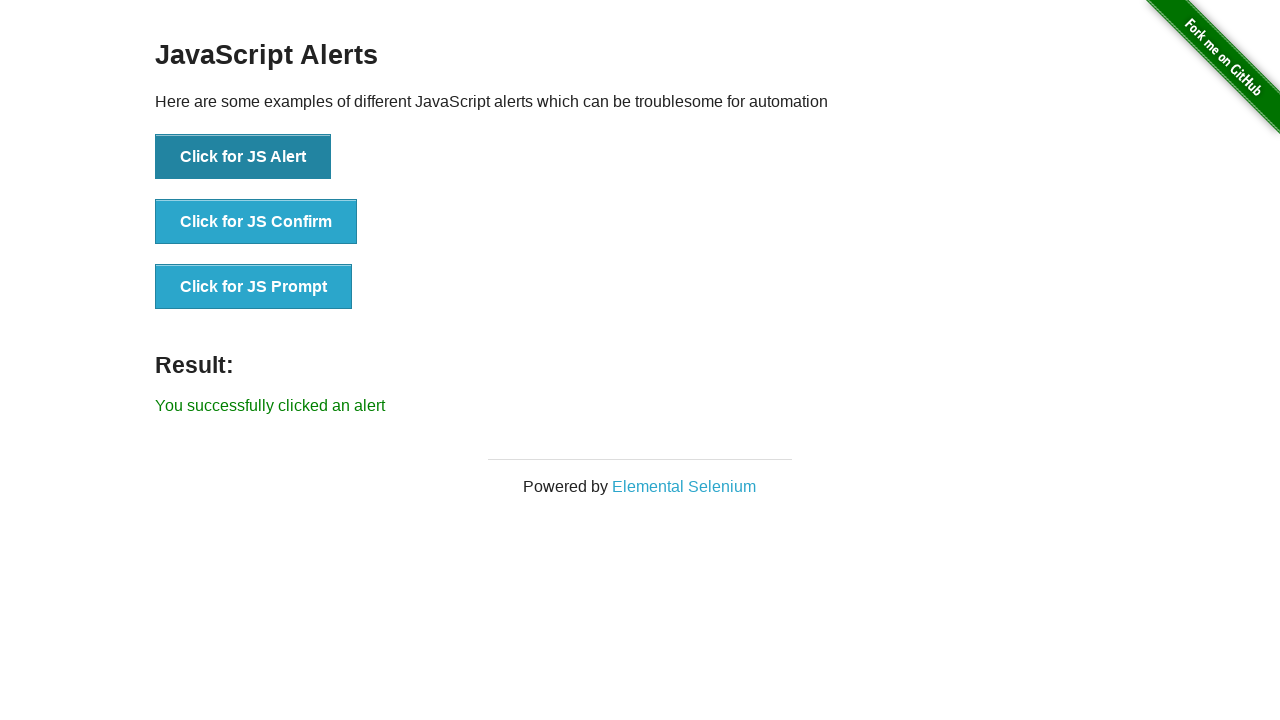

Verified result text matches expected message: 'You successfully clicked an alert'
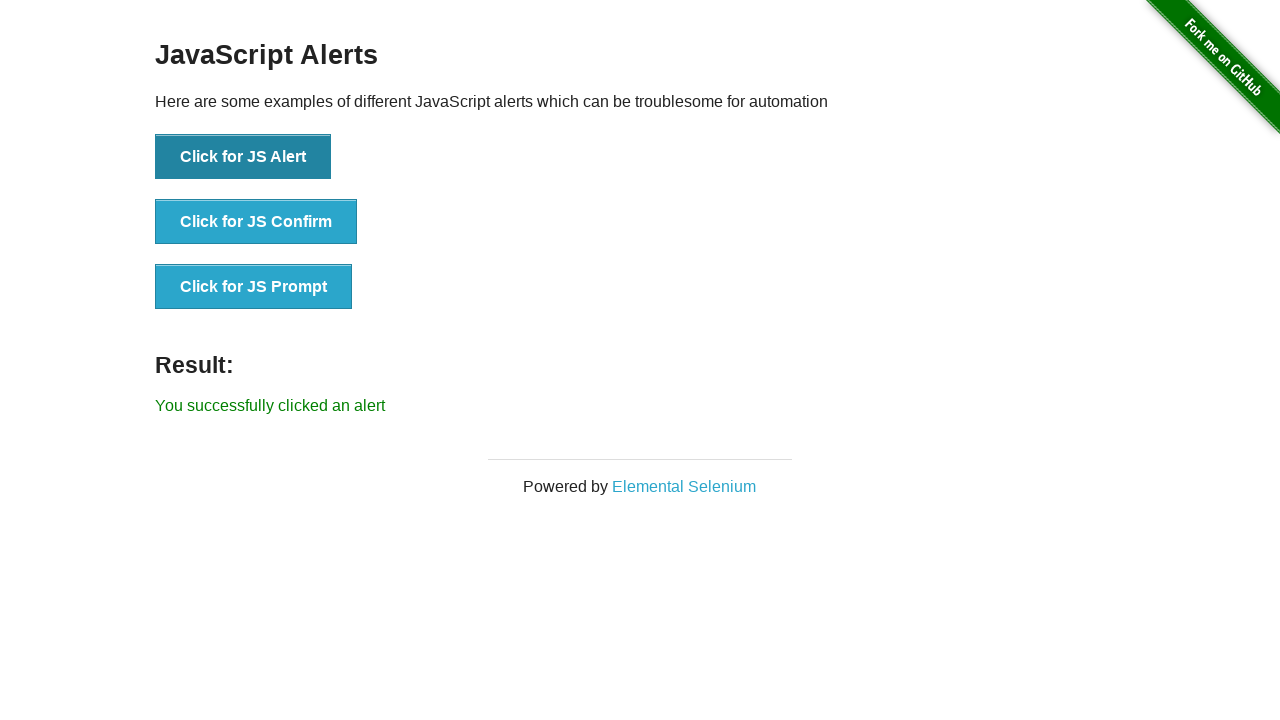

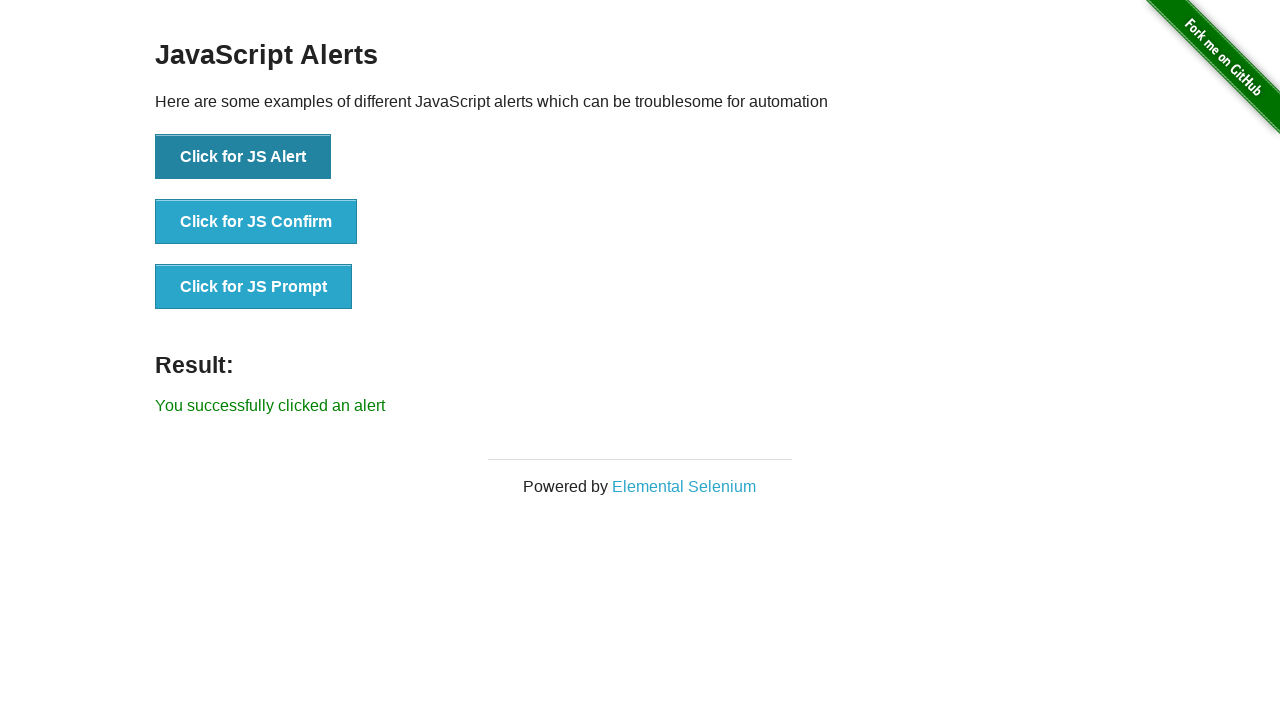